Tests a registration form by filling out various fields including username, email, gender, hobbies, interests, country, date of birth, biography, ratings, and submitting the form.

Starting URL: https://material.playwrightvn.com/

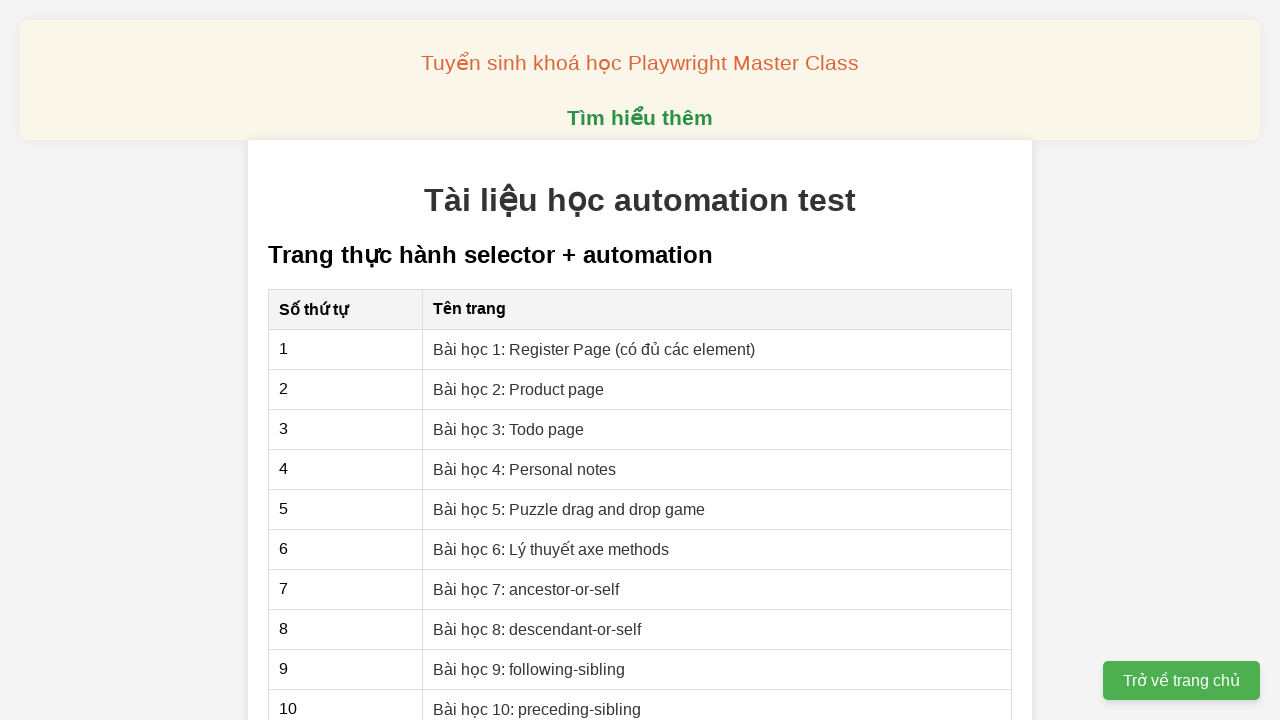

Clicked on Register Page link at (594, 349) on xpath=//a[contains(text(), 'Register Page')]
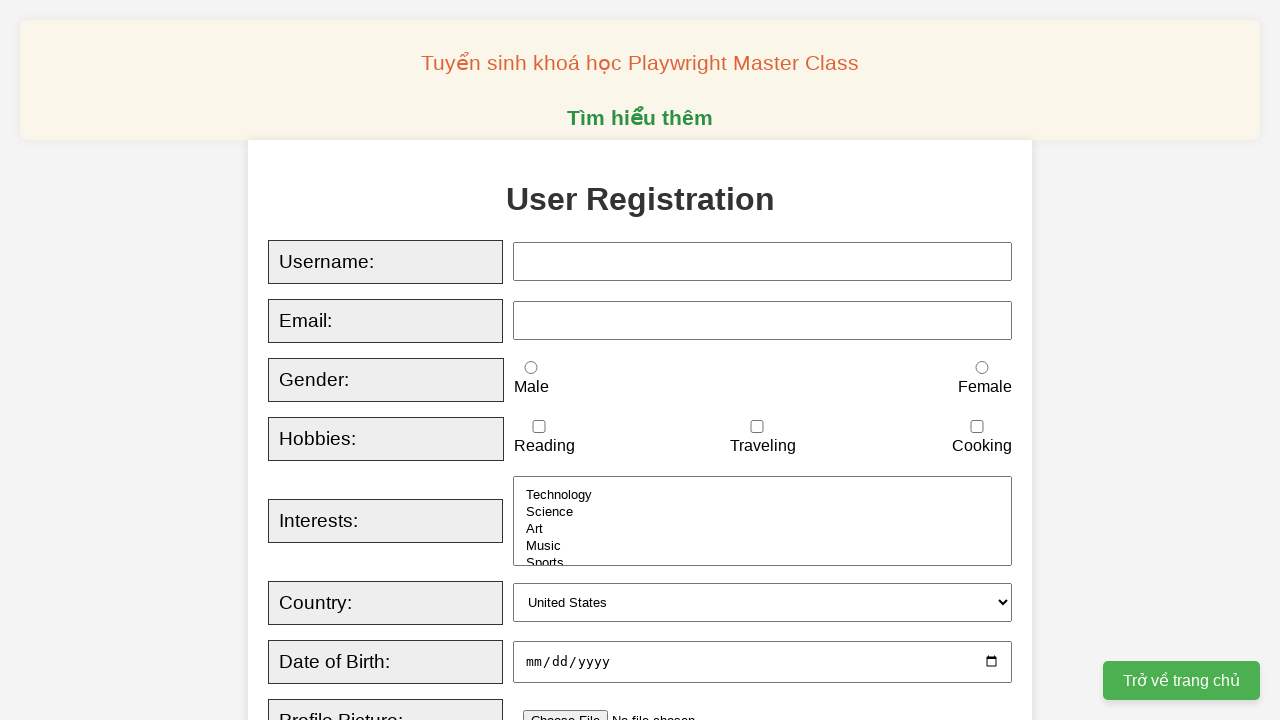

Filled username field with 'Maria Johnson' on xpath=//input[@id='username']
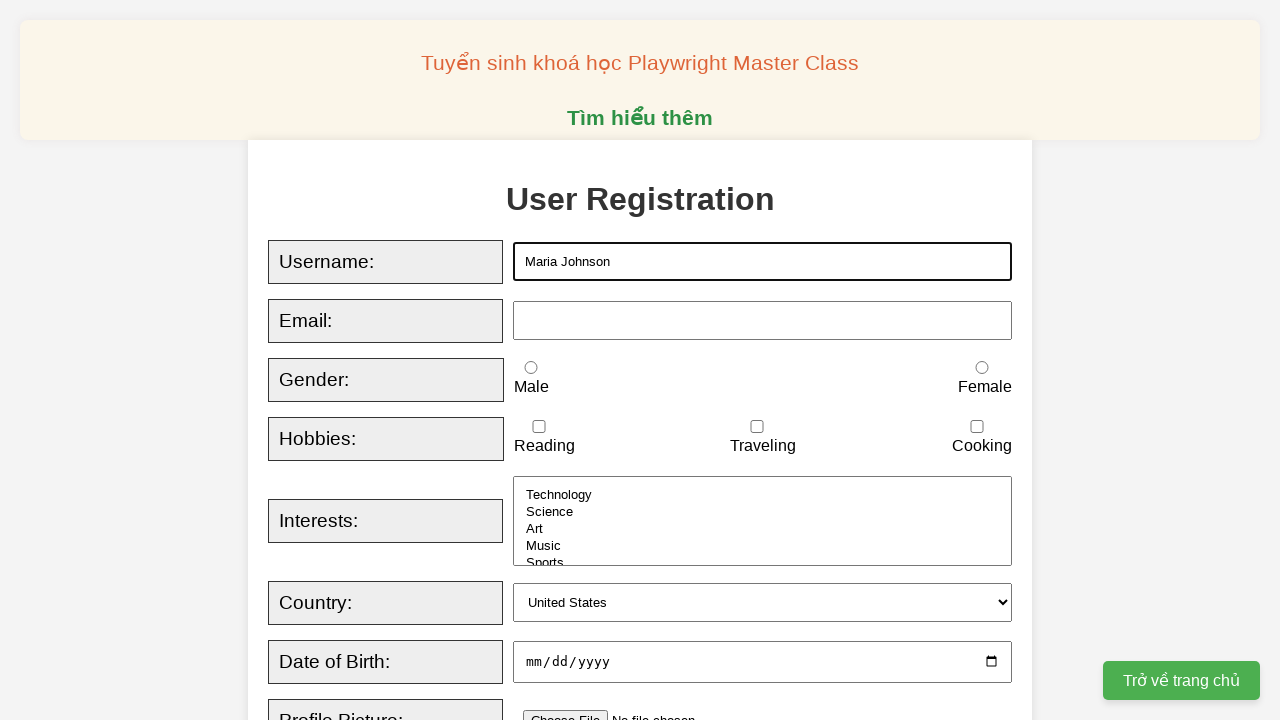

Filled email field with 'maria.johnson@example.com' on xpath=//input[@id='email']
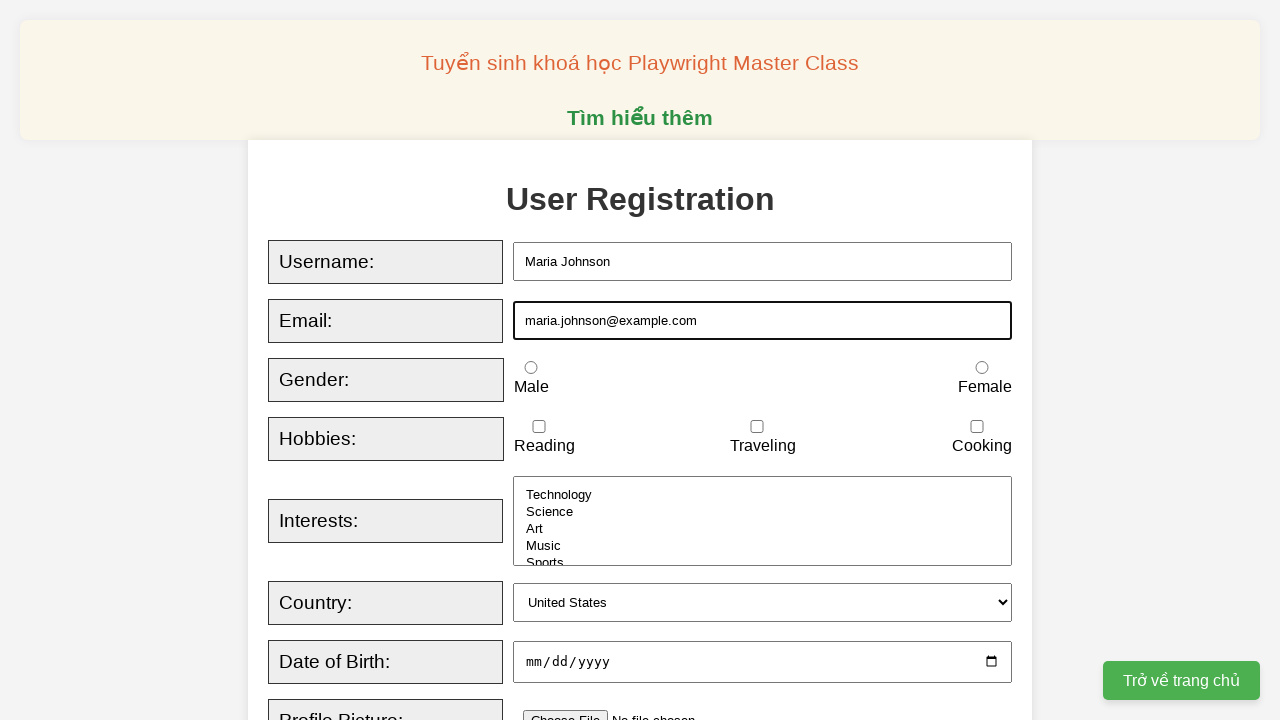

Selected female gender at (982, 368) on xpath=//input[@id='female']
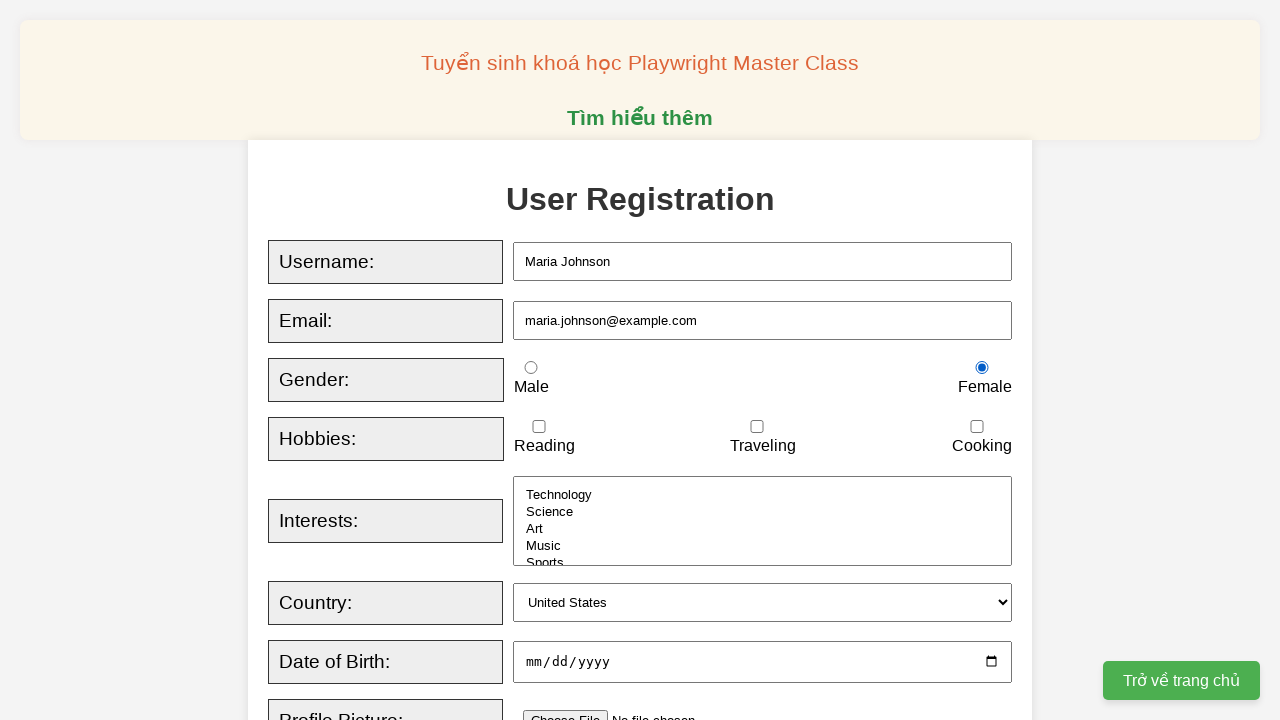

Selected traveling hobby at (757, 427) on xpath=//input[@id='traveling']
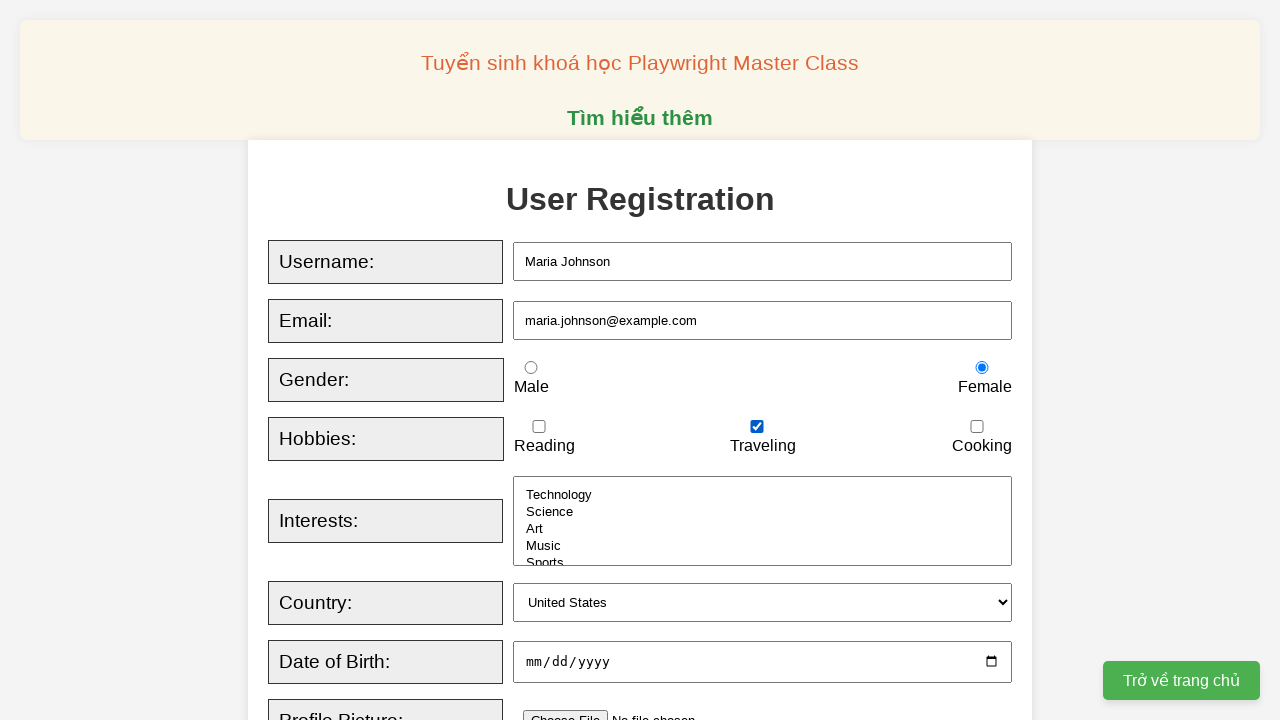

Selected cooking hobby at (977, 427) on xpath=//input[@id='cooking']
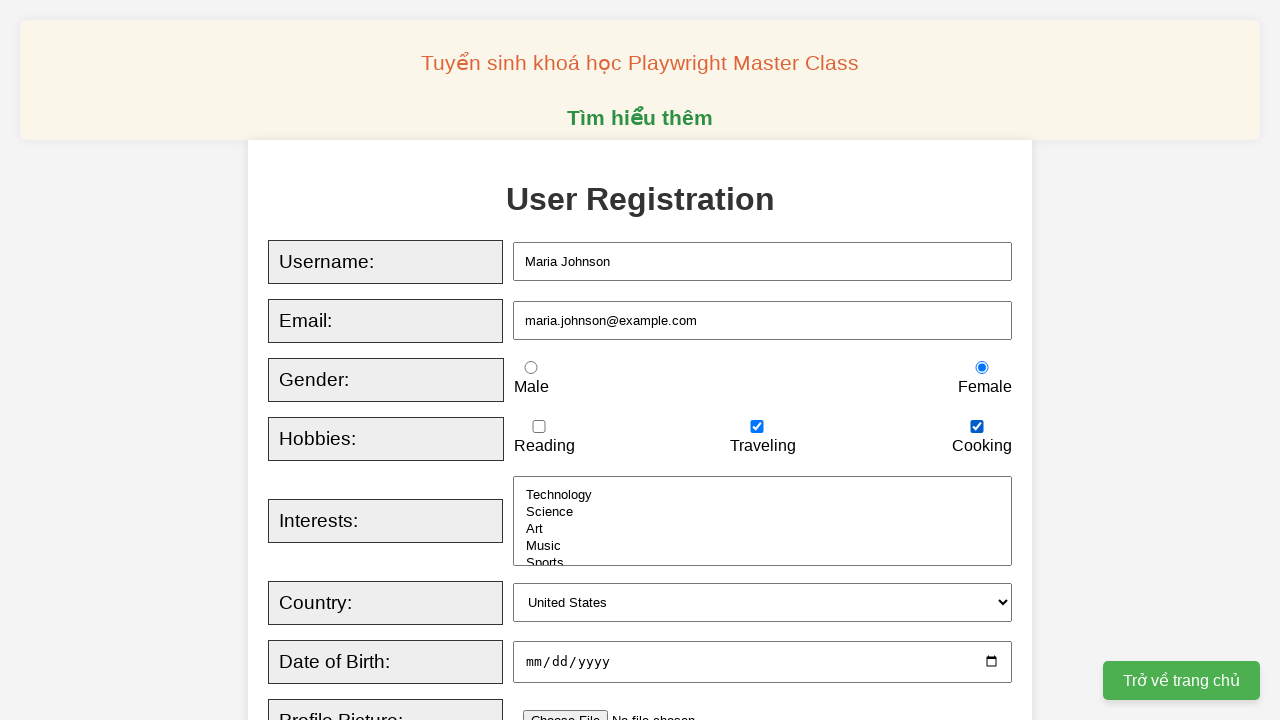

Selected reading hobby at (539, 427) on xpath=//input[@id='reading']
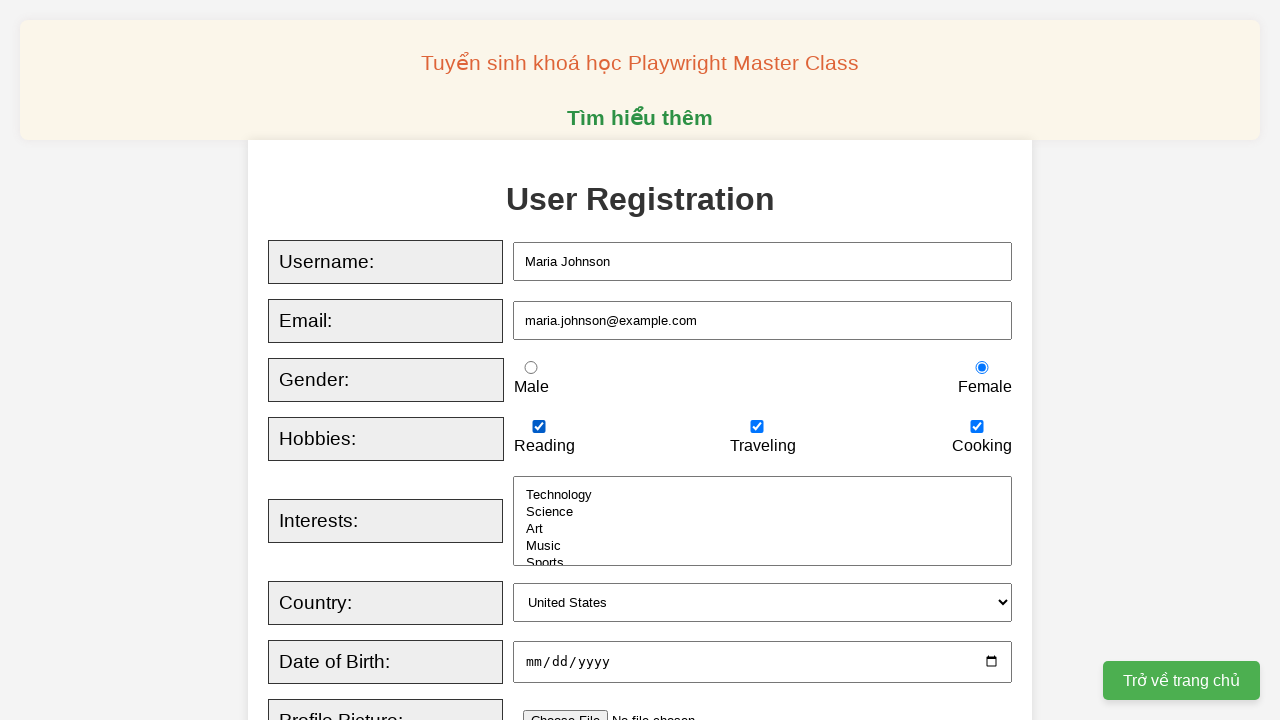

Selected 'Art' from interests dropdown on xpath=//select[@id='interests']
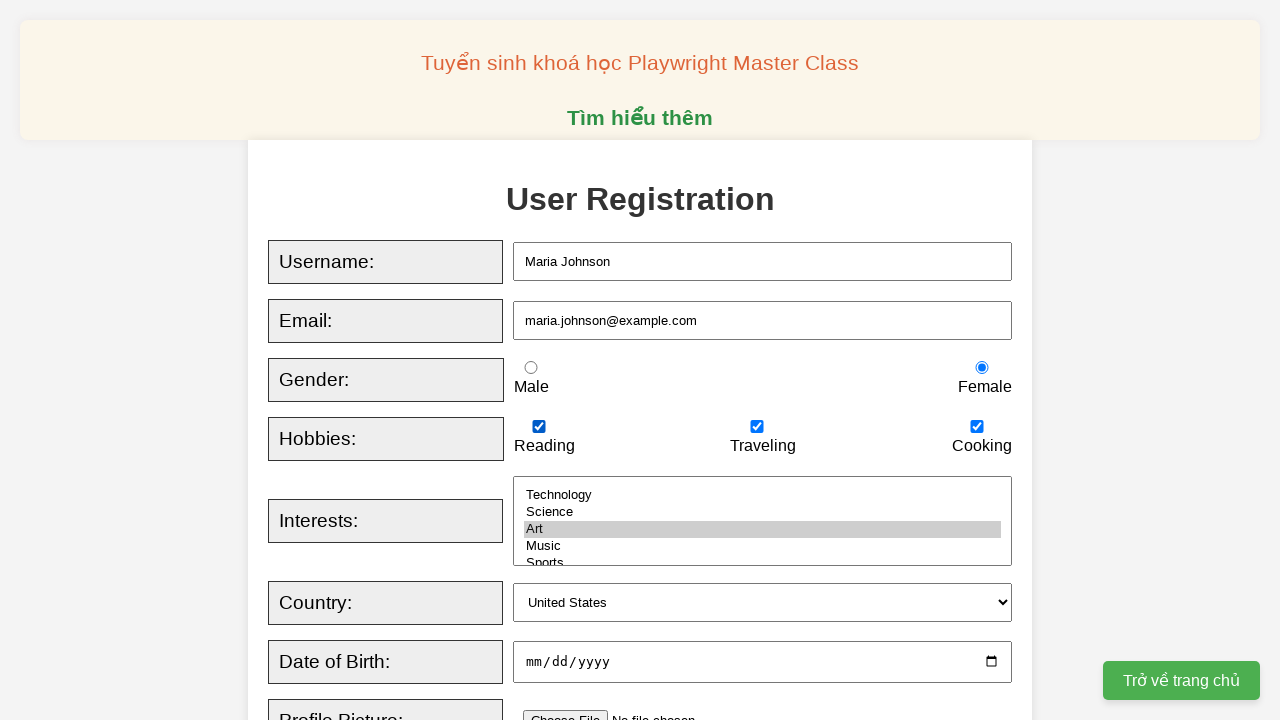

Selected 'Canada' from country dropdown on xpath=//select[@id='country']
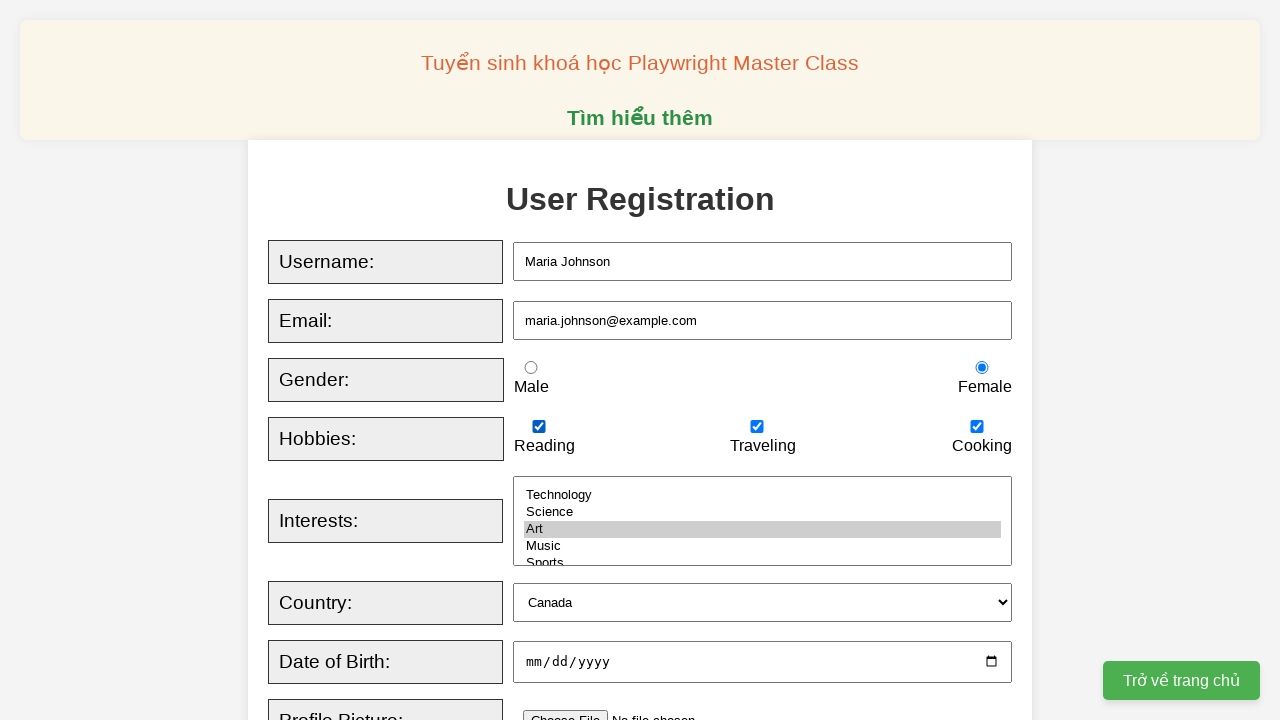

Filled date of birth with '1999-06-17' on xpath=//input[@id='dob']
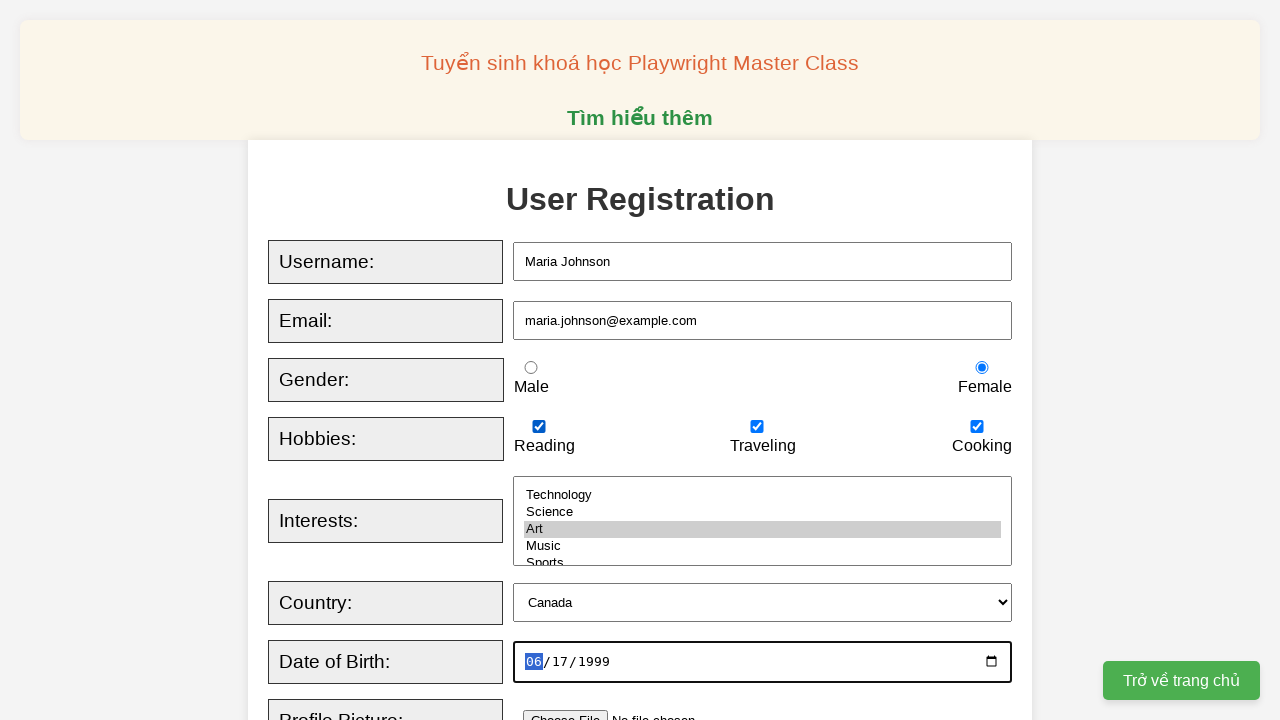

Entered biography text on xpath=//textarea[@id='bio']
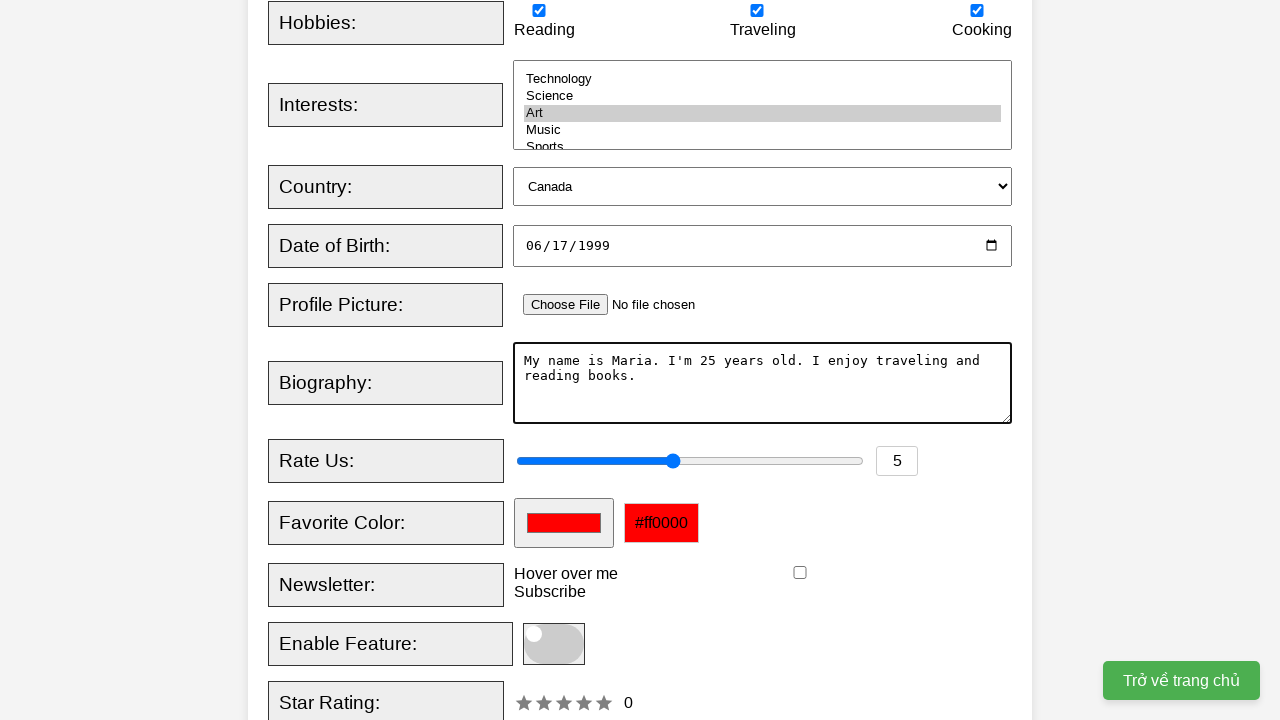

Clicked on rating slider at center position at (690, 461) on xpath=//input[@id='rating']
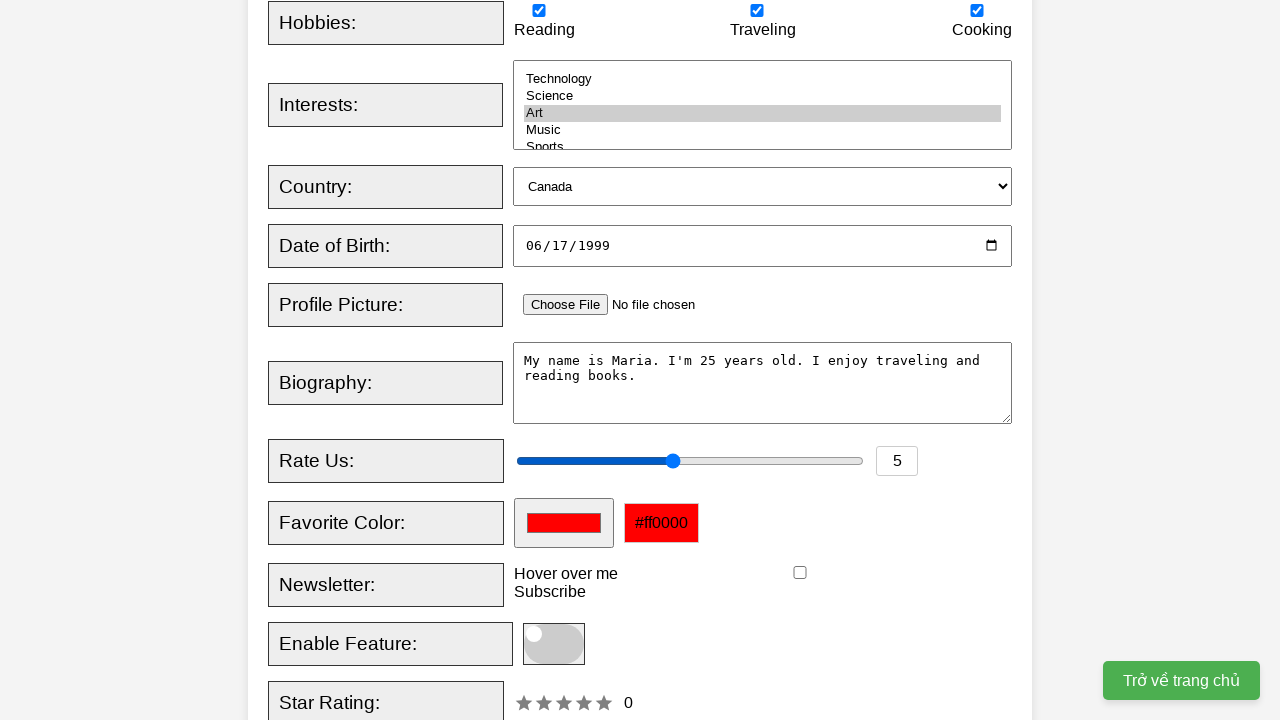

Selected favorite color '#ead7d7' on xpath=//input[@id='favcolor']
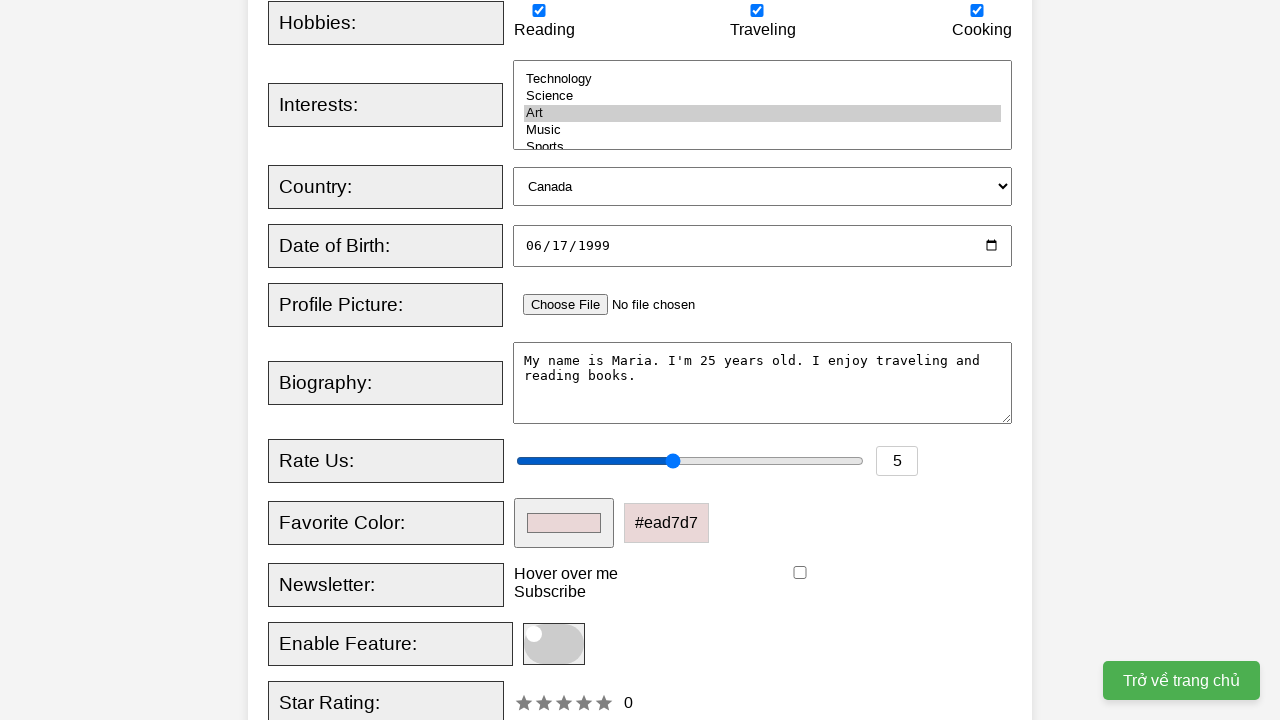

Checked newsletter subscription checkbox at (800, 573) on xpath=//input[@id='newsletter']
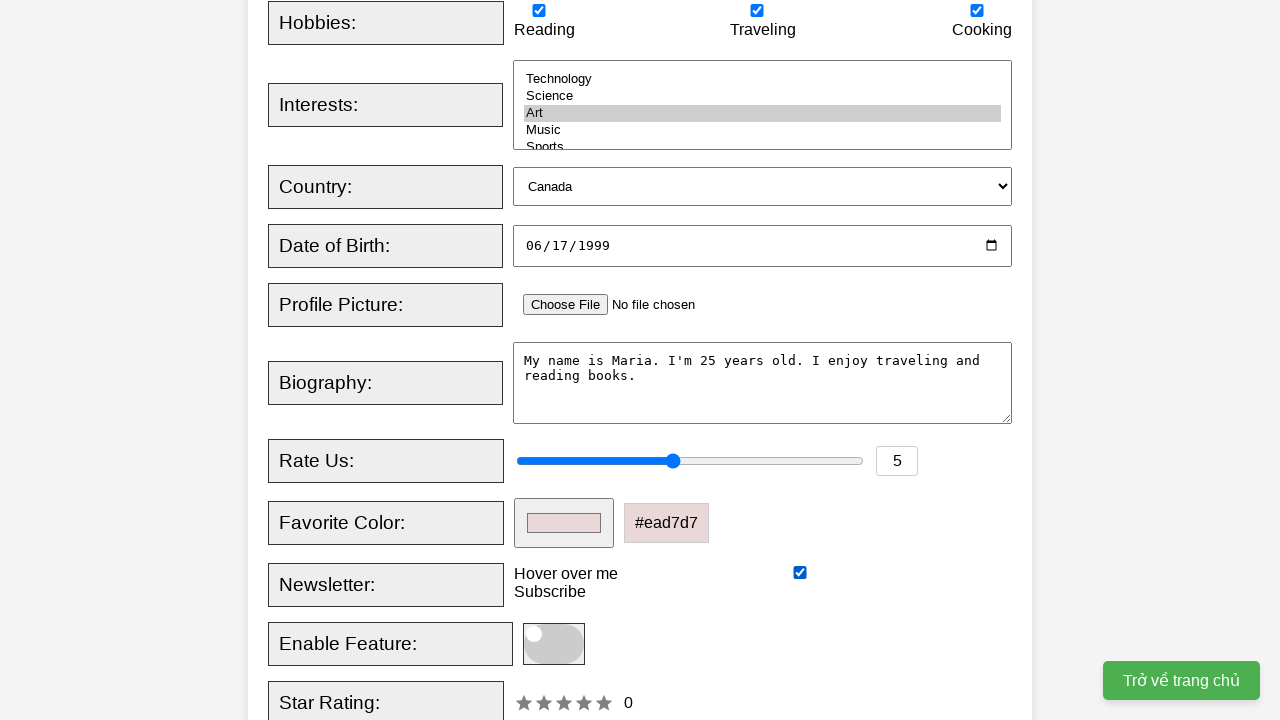

Clicked on feature toggle switch at (554, 644) on xpath=//span[@class='slider round']
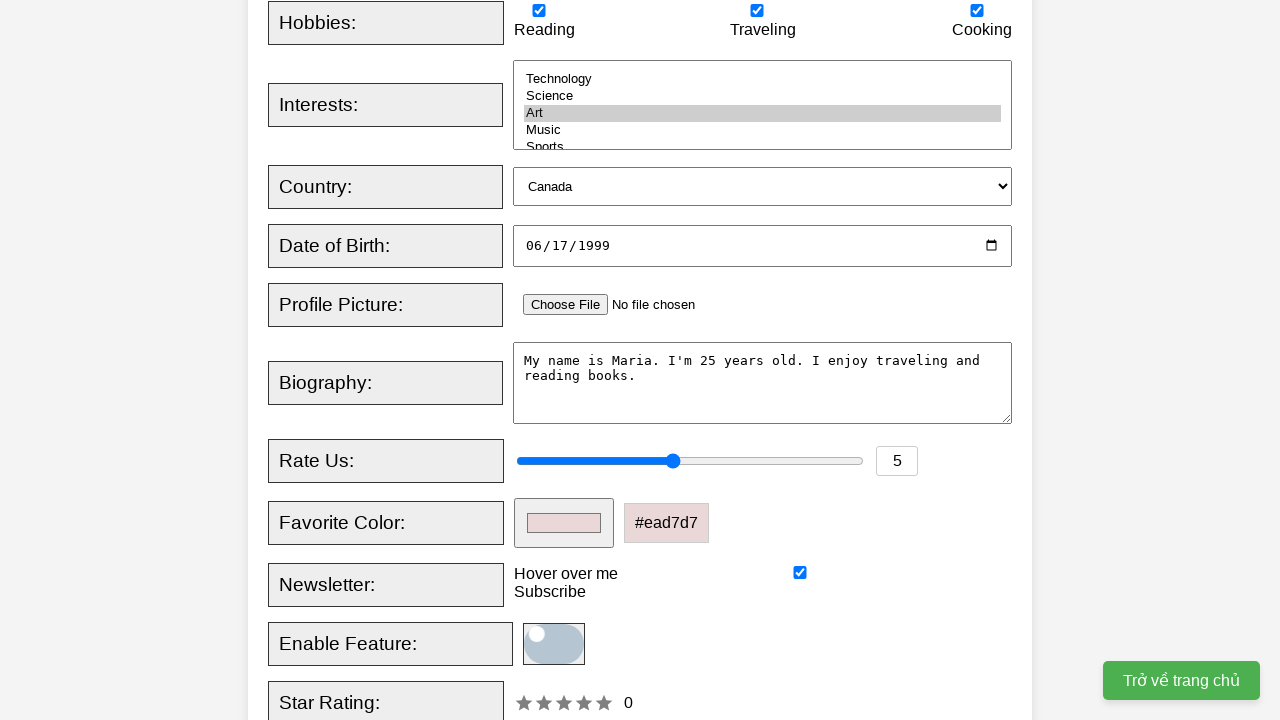

Clicked on star rating area at (547, 700) on xpath=//div[@id='starRating']
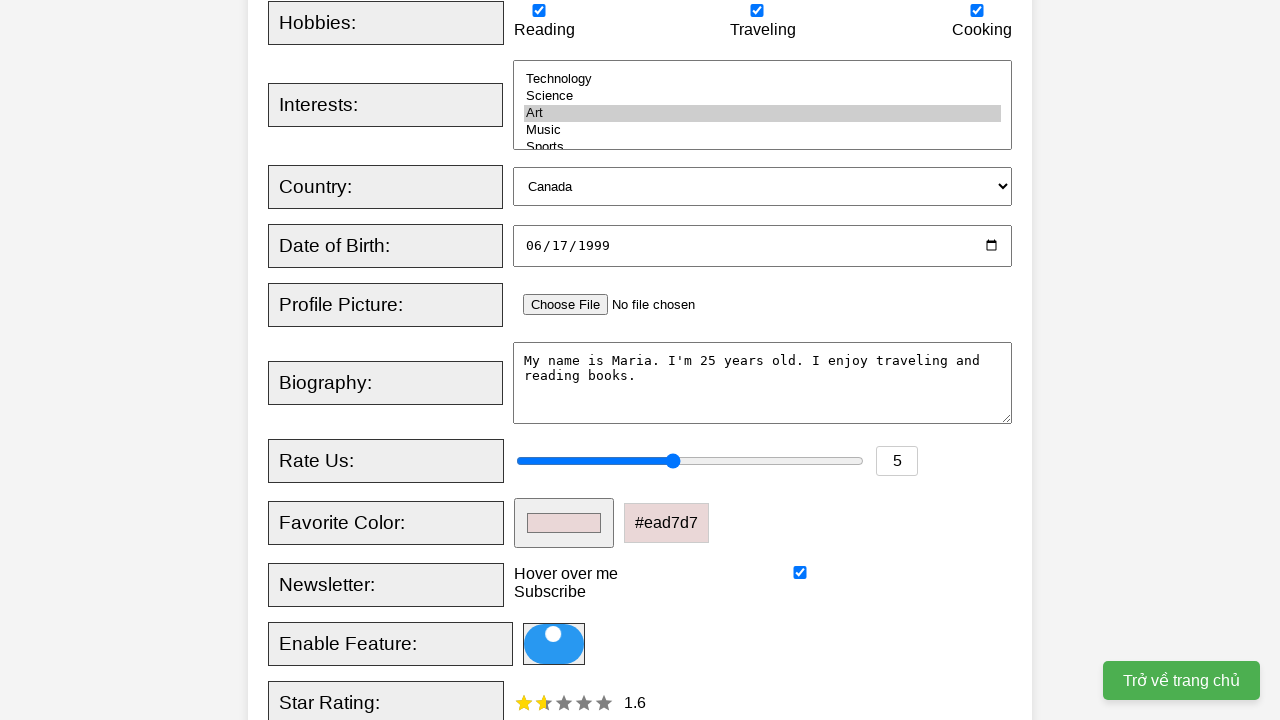

Clicked submit button to complete registration at (528, 360) on xpath=//button[@type='submit']
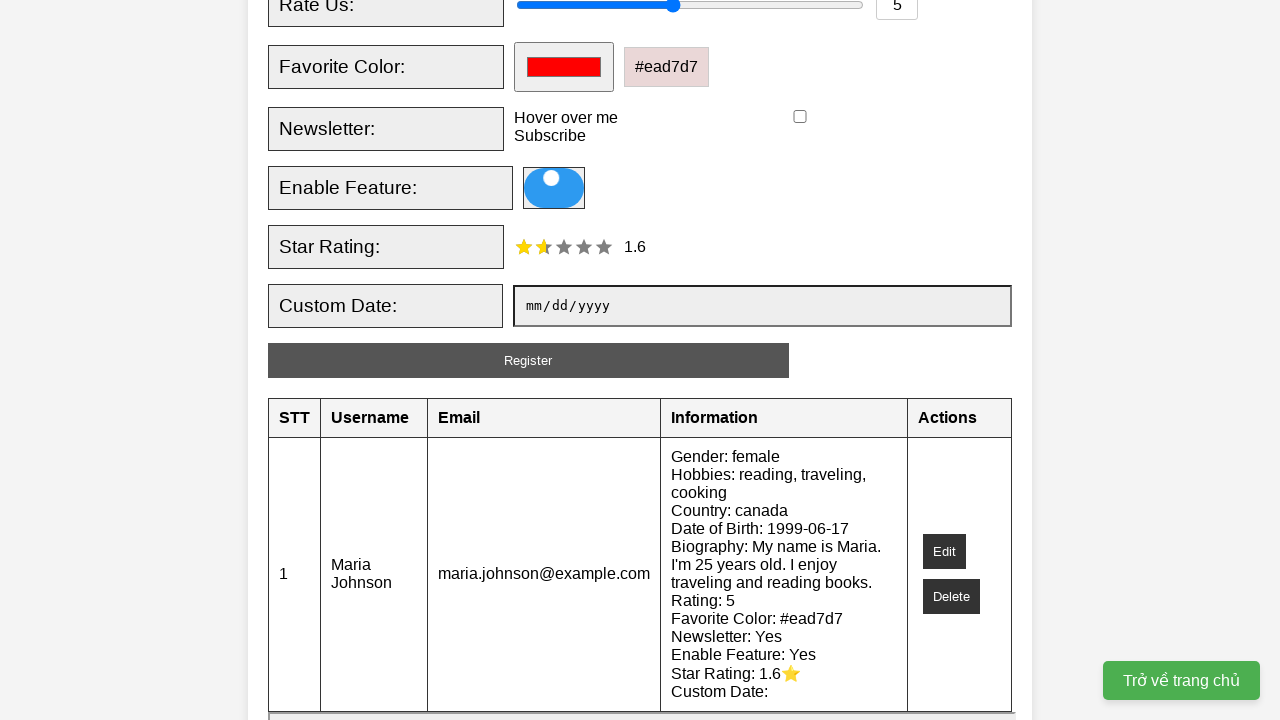

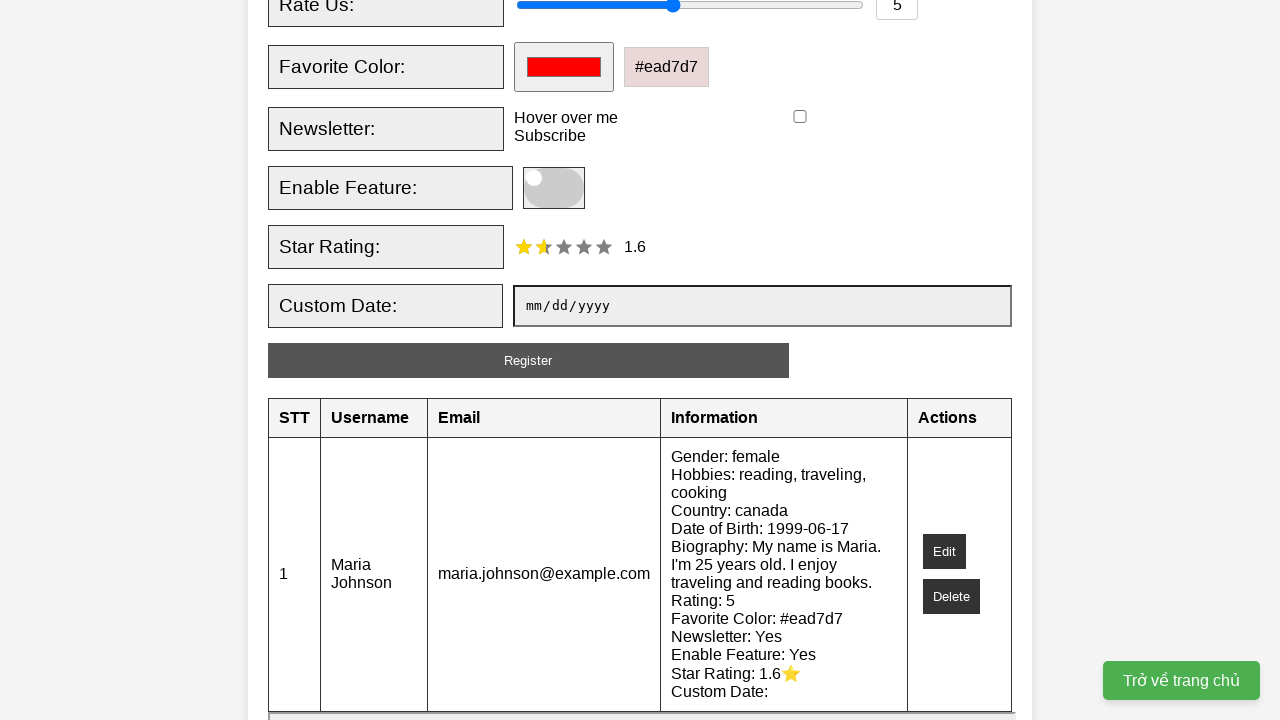